Tests JavaScript alert functionality by triggering a JS alert, verifying its text, accepting it, and confirming the result message

Starting URL: https://the-internet.herokuapp.com/javascript_alerts

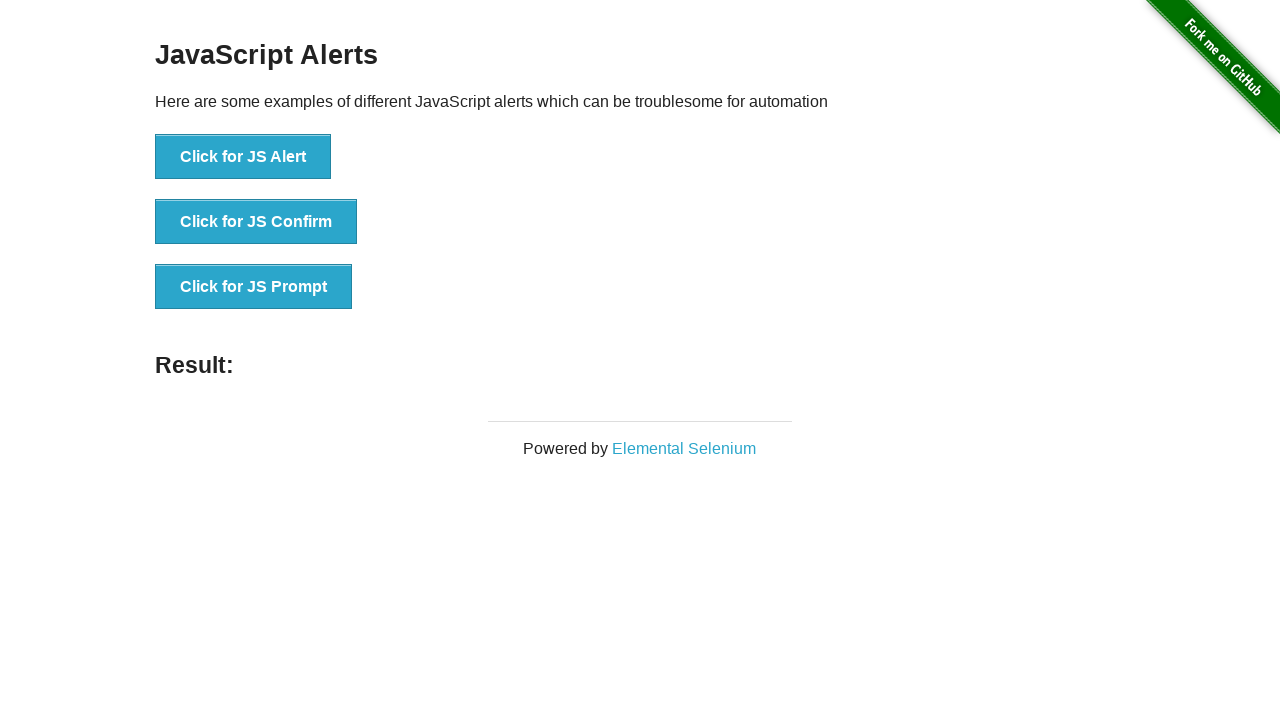

Clicked button to trigger JavaScript alert at (243, 157) on xpath=//button[normalize-space()='Click for JS Alert']
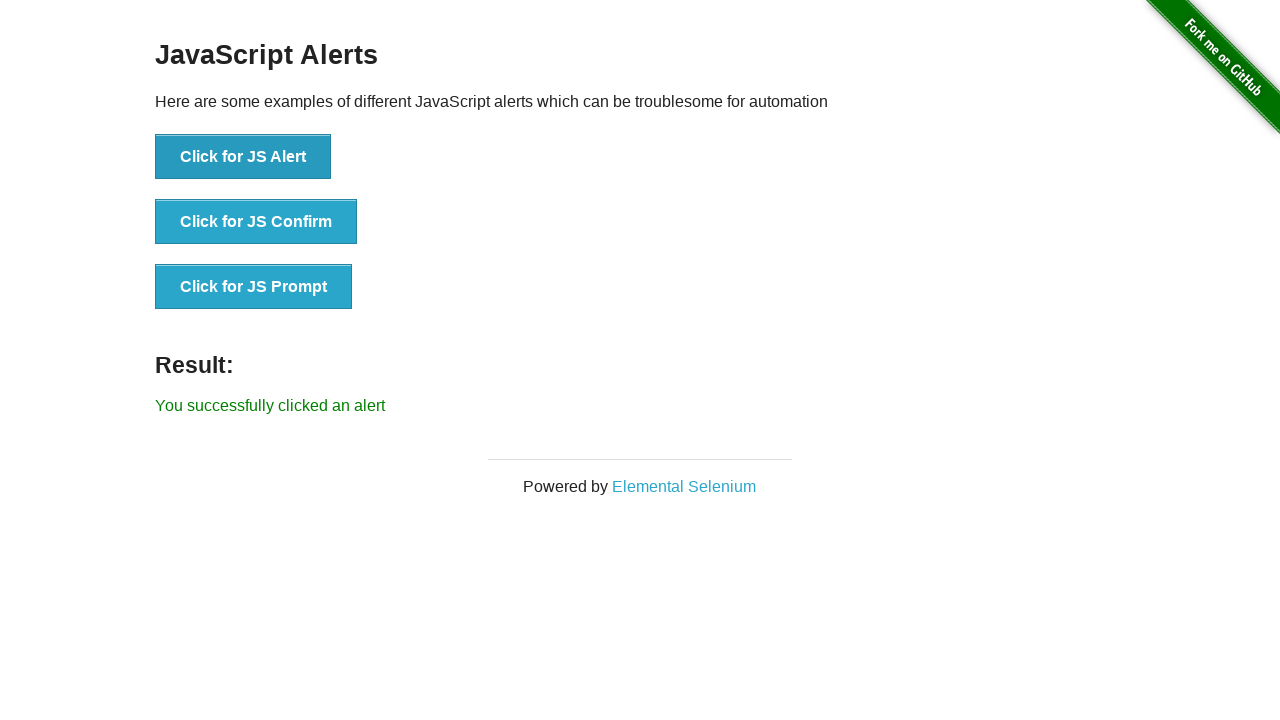

Set up dialog handler to accept JavaScript alert
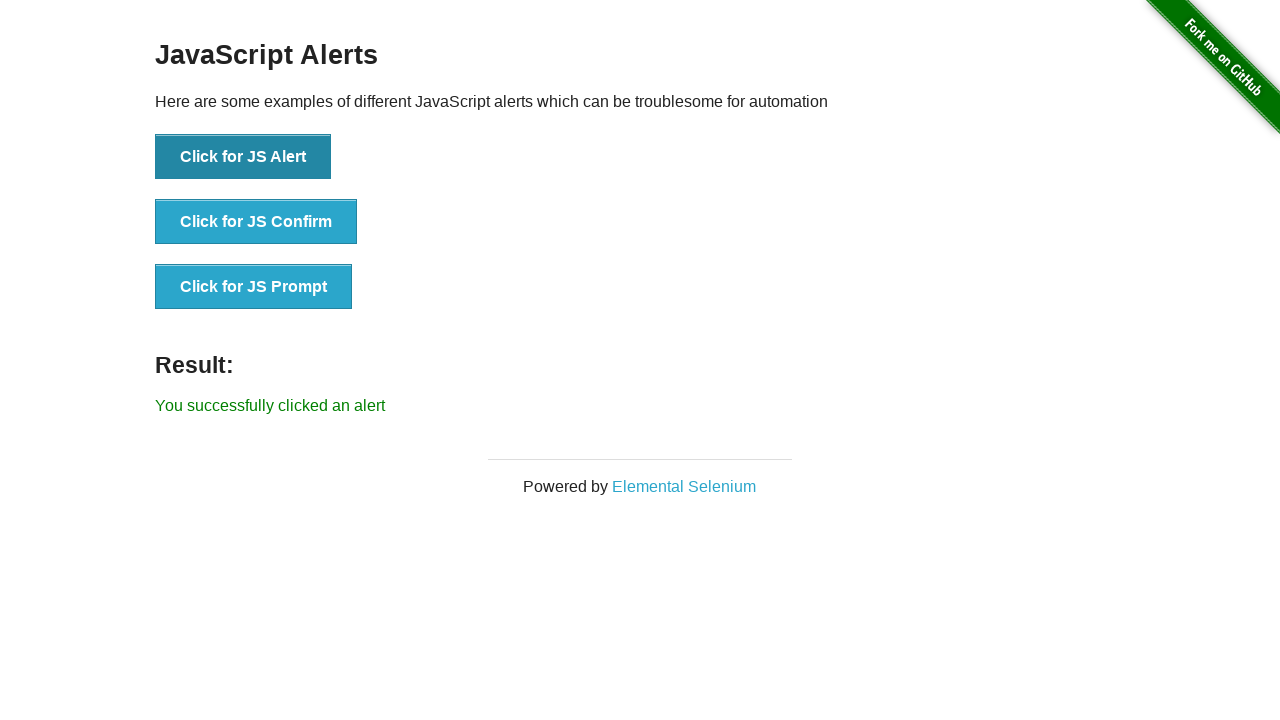

Waited for alert handling to complete
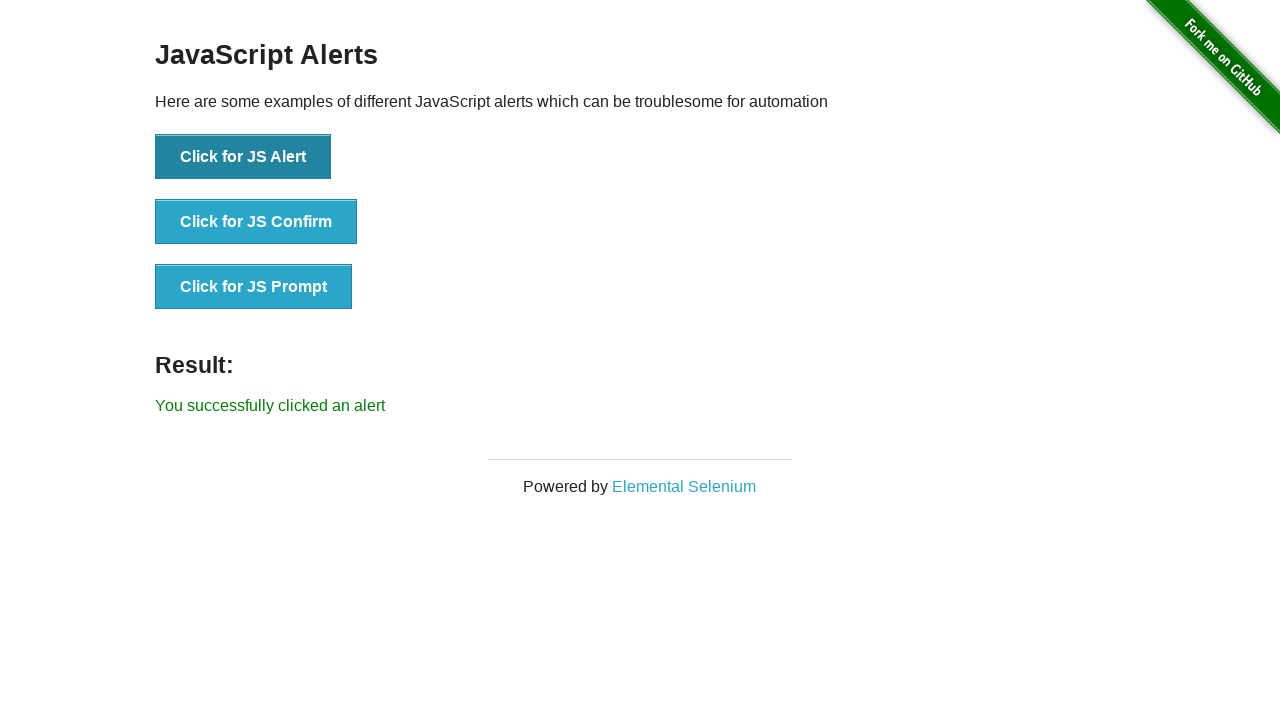

Retrieved result text from page
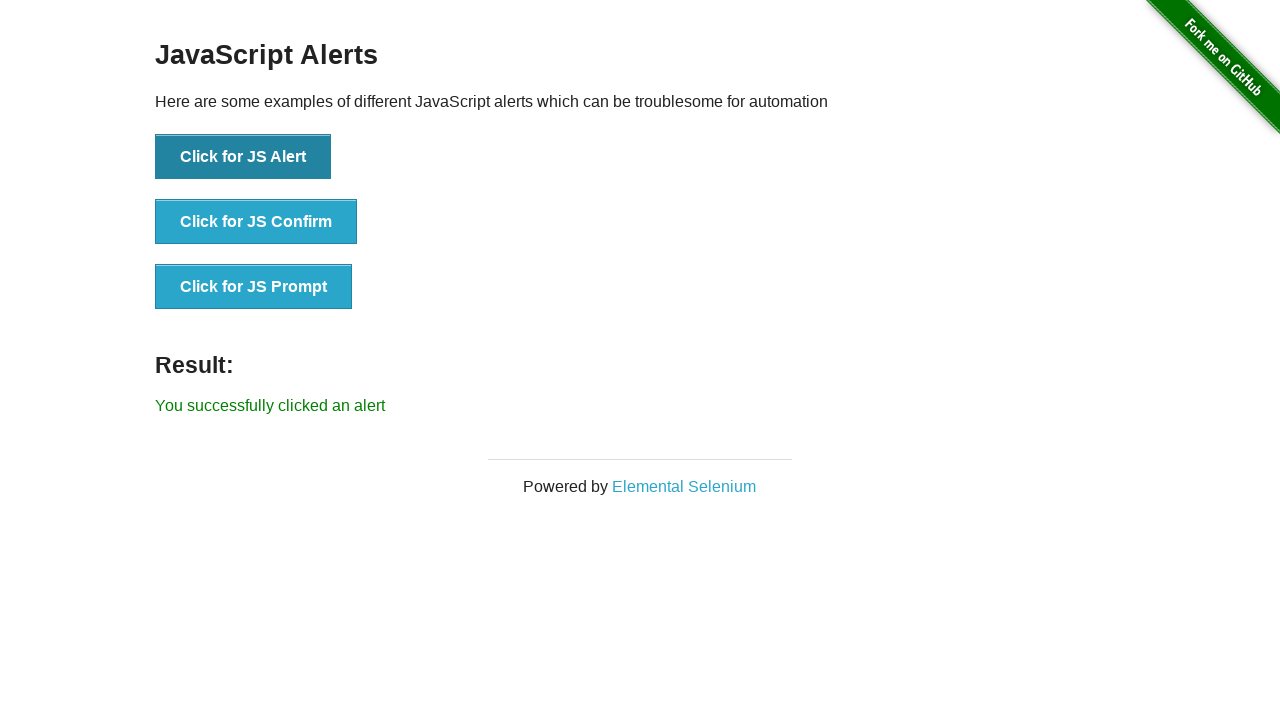

Verified result text matches expected value: 'You successfully clicked an alert'
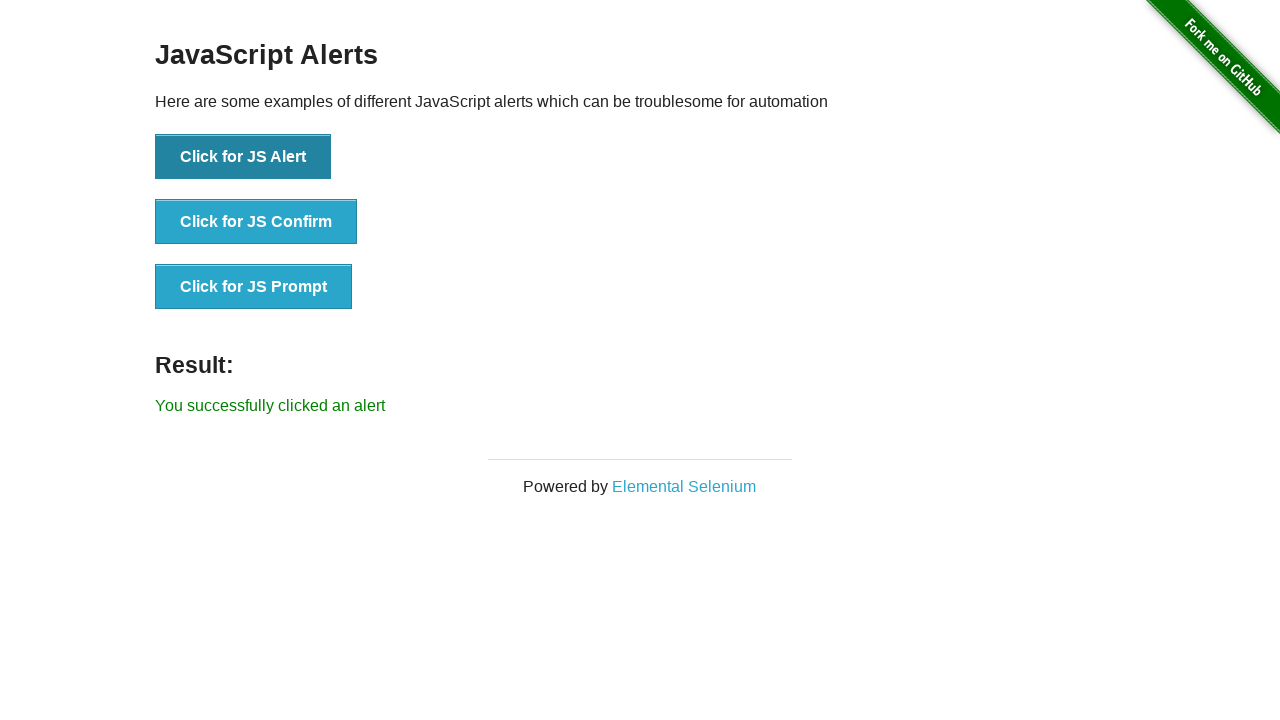

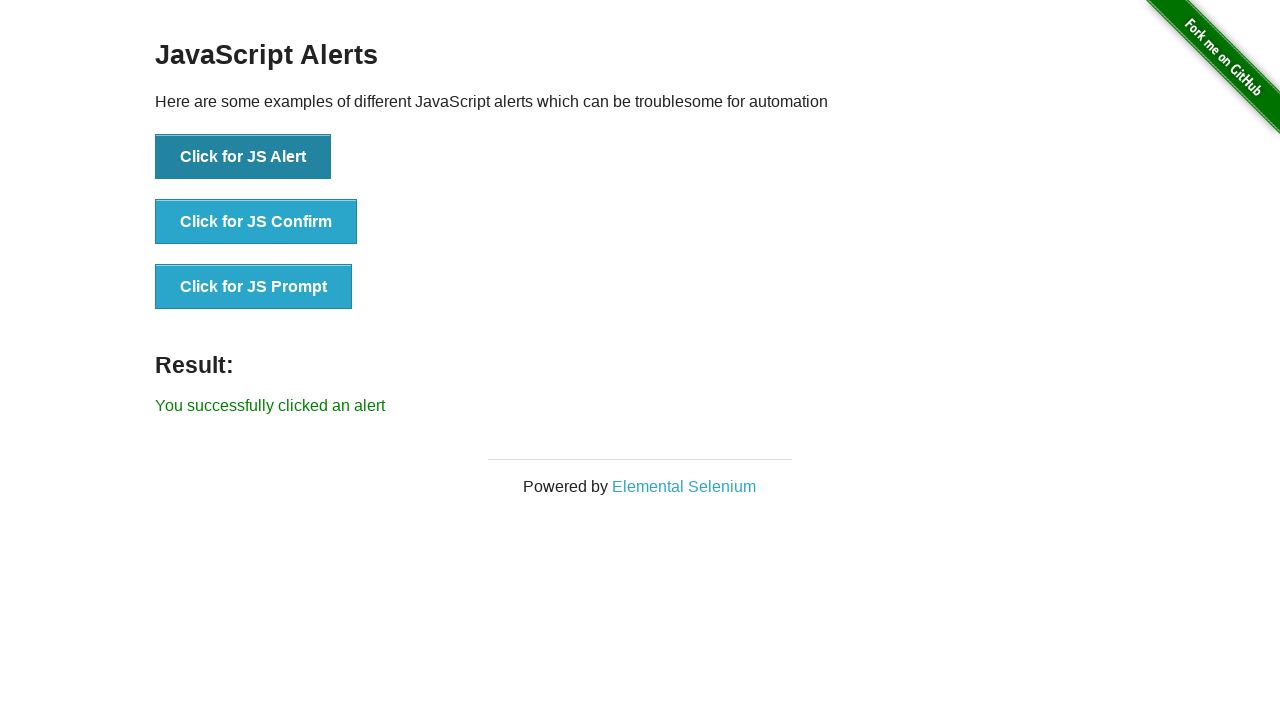